Tests navigation through the JSONPlaceholder guide page by clicking on the Guide menu, then navigating to albums photos endpoint, and verifying that photo data is displayed.

Starting URL: https://jsonplaceholder.typicode.com/guide/

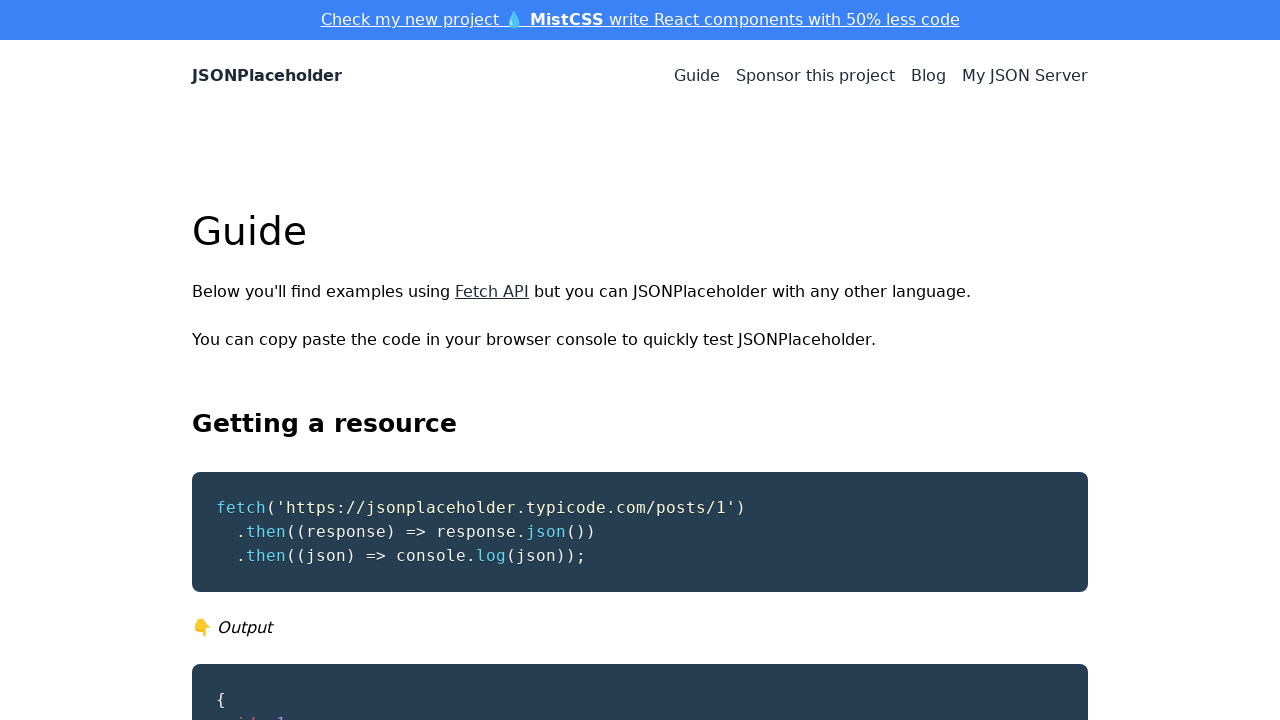

Clicked on the Guide menu link at (697, 76) on a:text('Guide')
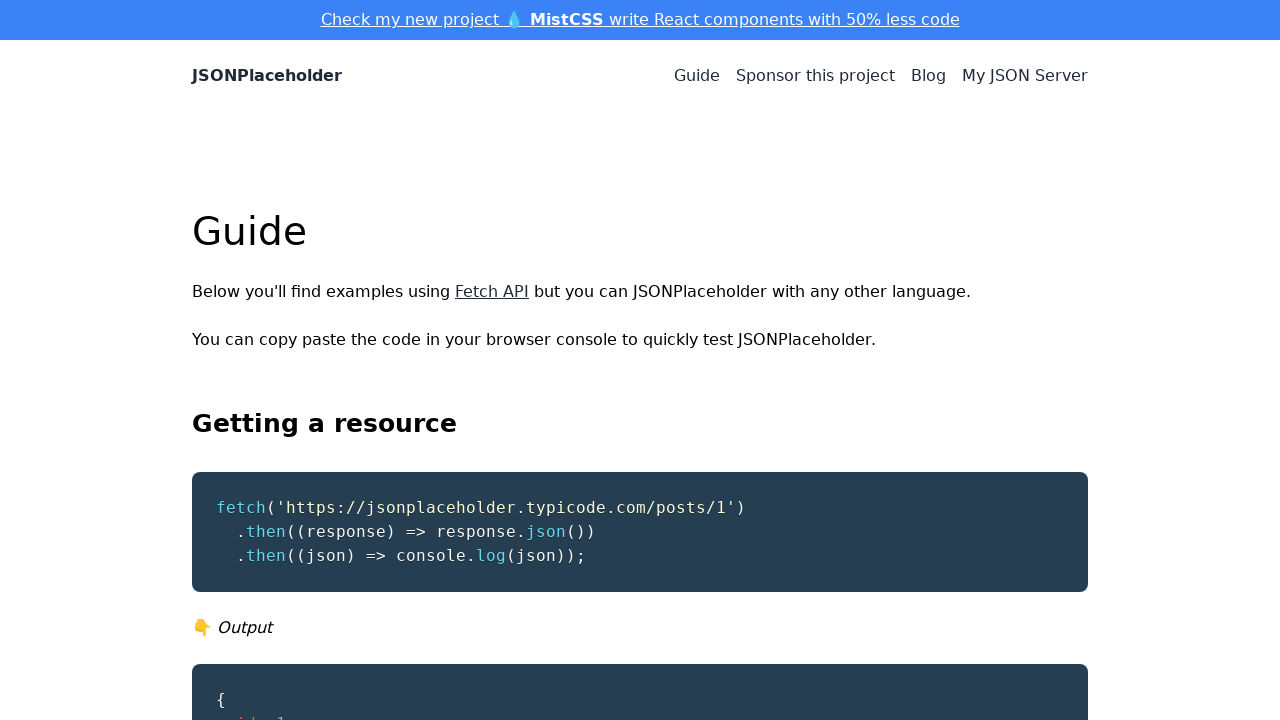

Clicked on the /albums/1/photos endpoint link at (308, 426) on a:text('/albums/1/photos')
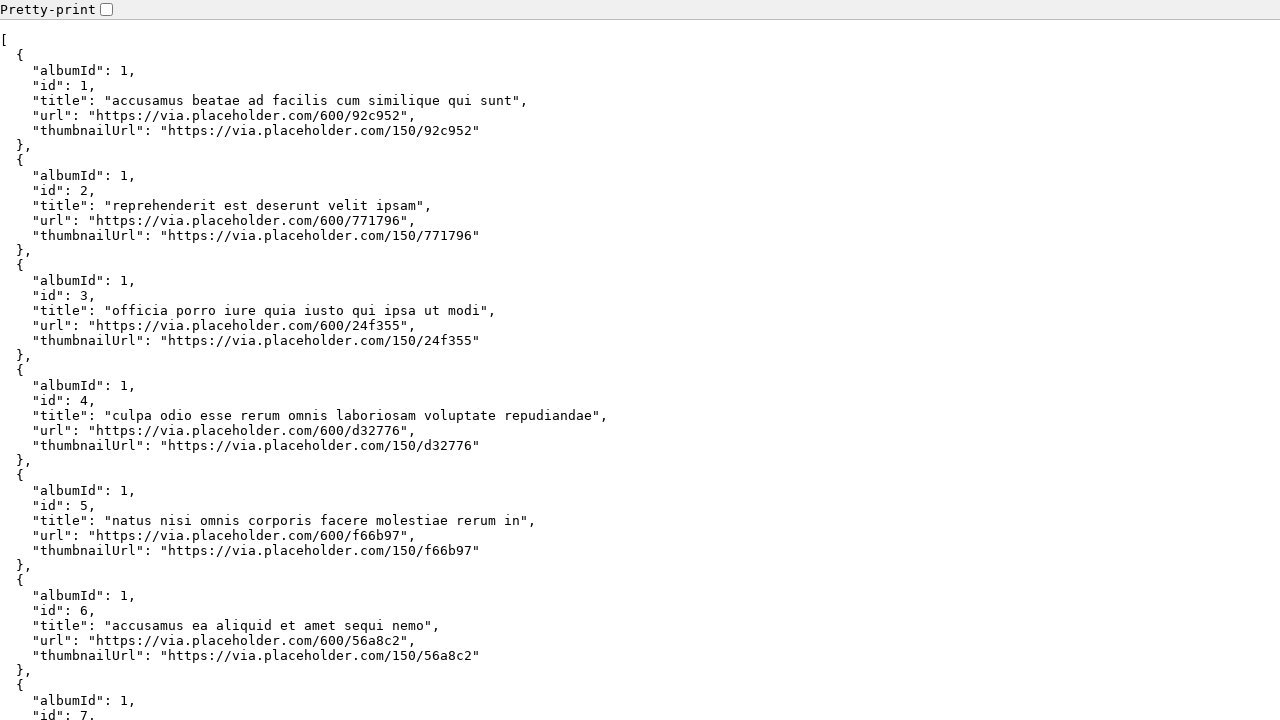

JSON data loaded in pre tag
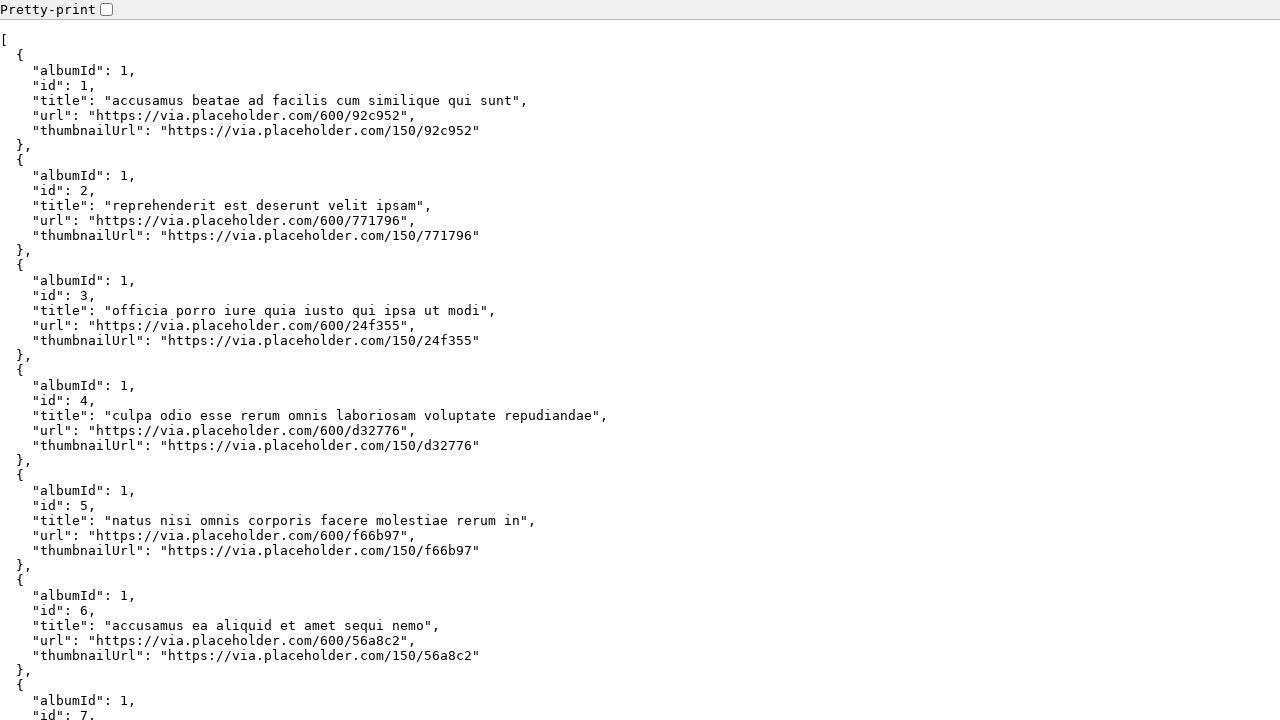

Verified that photo JSON data is present and not empty
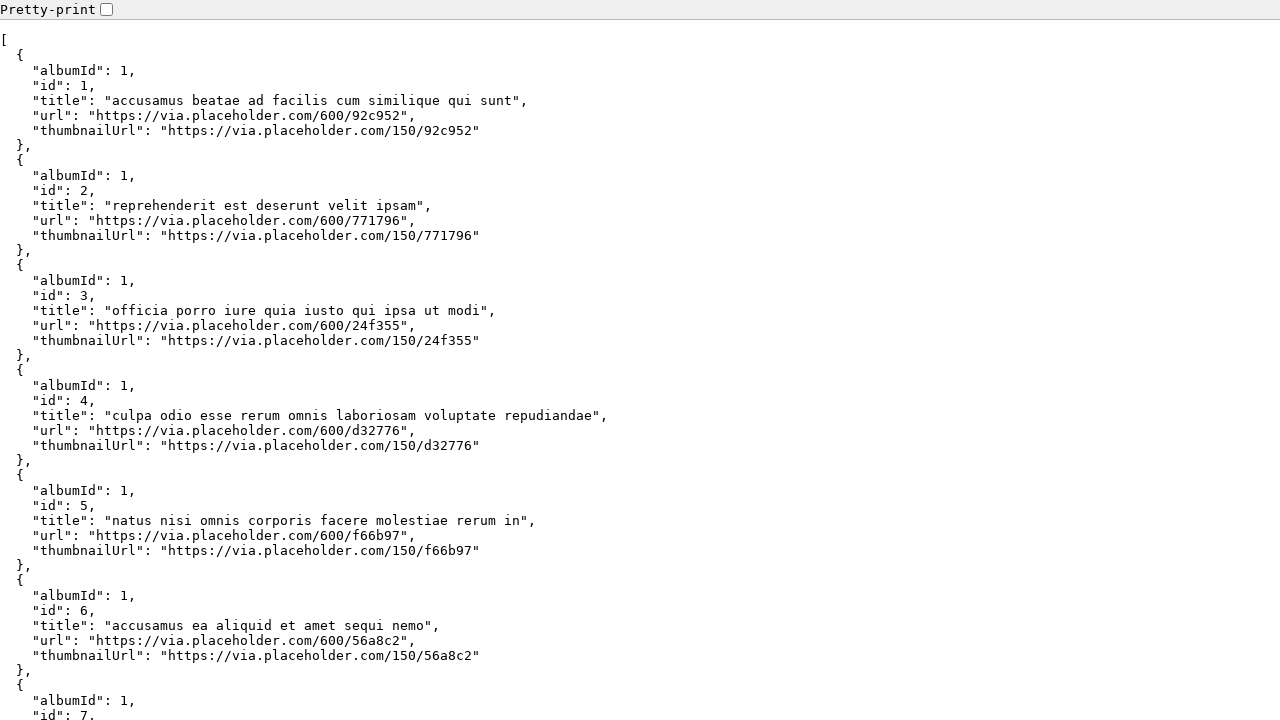

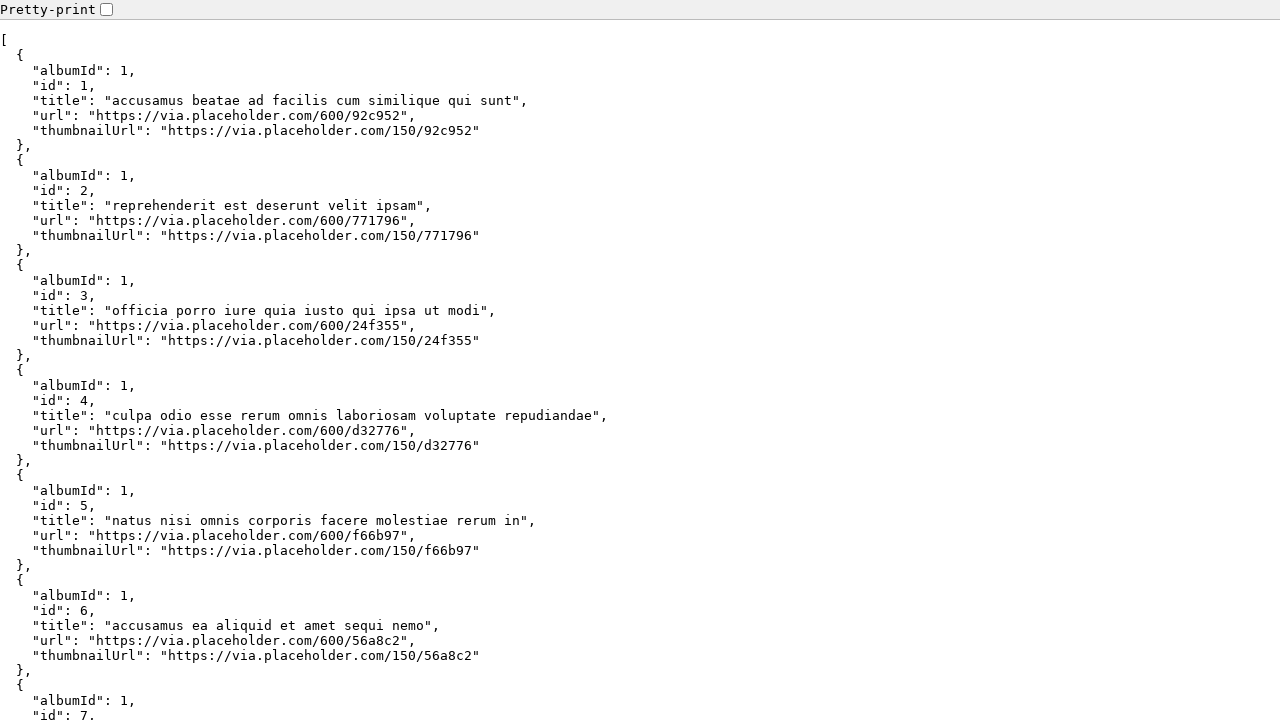